Tests sorting using semantic class attributes on table 2, clicking the Due column and verifying ascending order sort

Starting URL: http://the-internet.herokuapp.com/tables

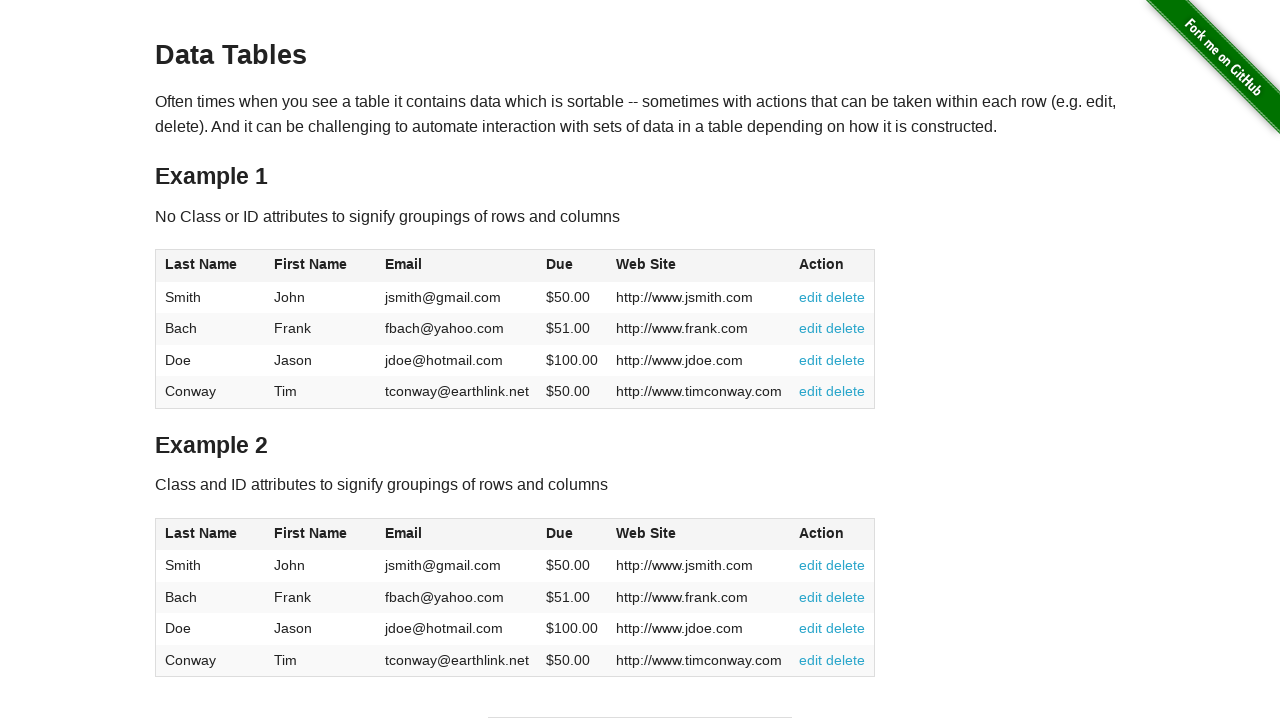

Clicked Due column header in table 2 to sort at (560, 533) on #table2 thead .dues
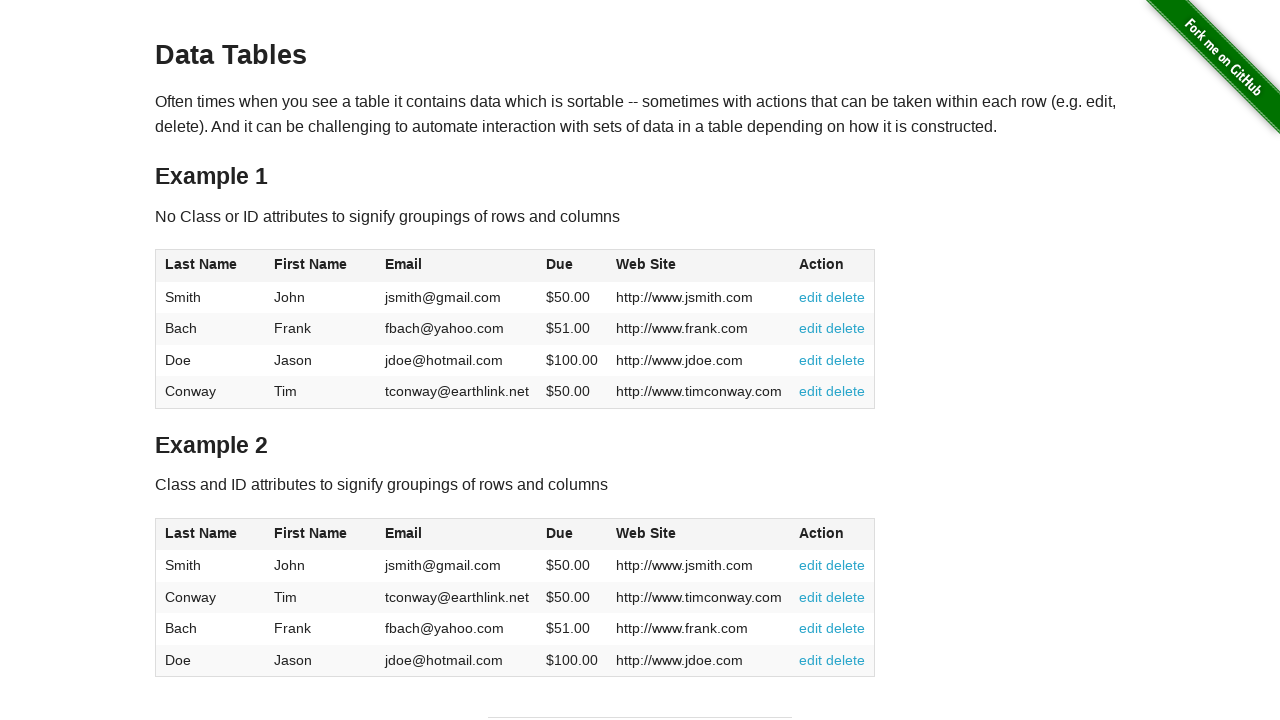

Due column data loaded in table 2
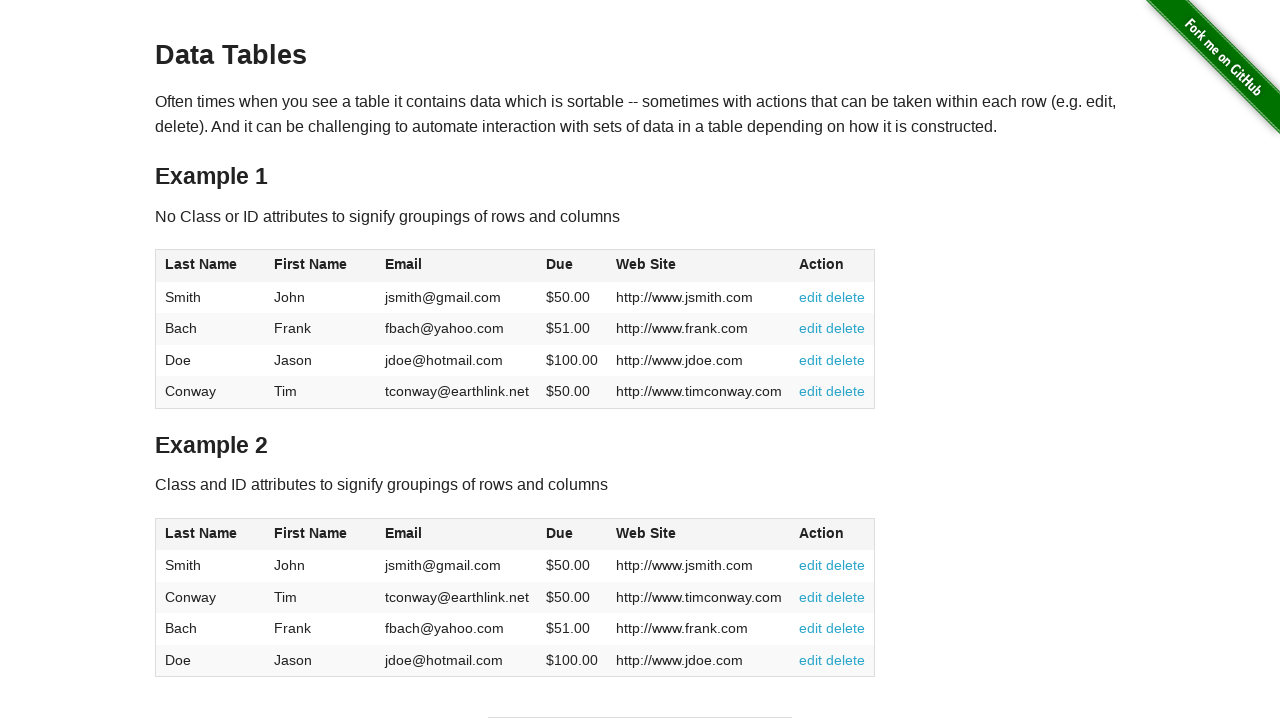

Retrieved all due amount elements from table 2
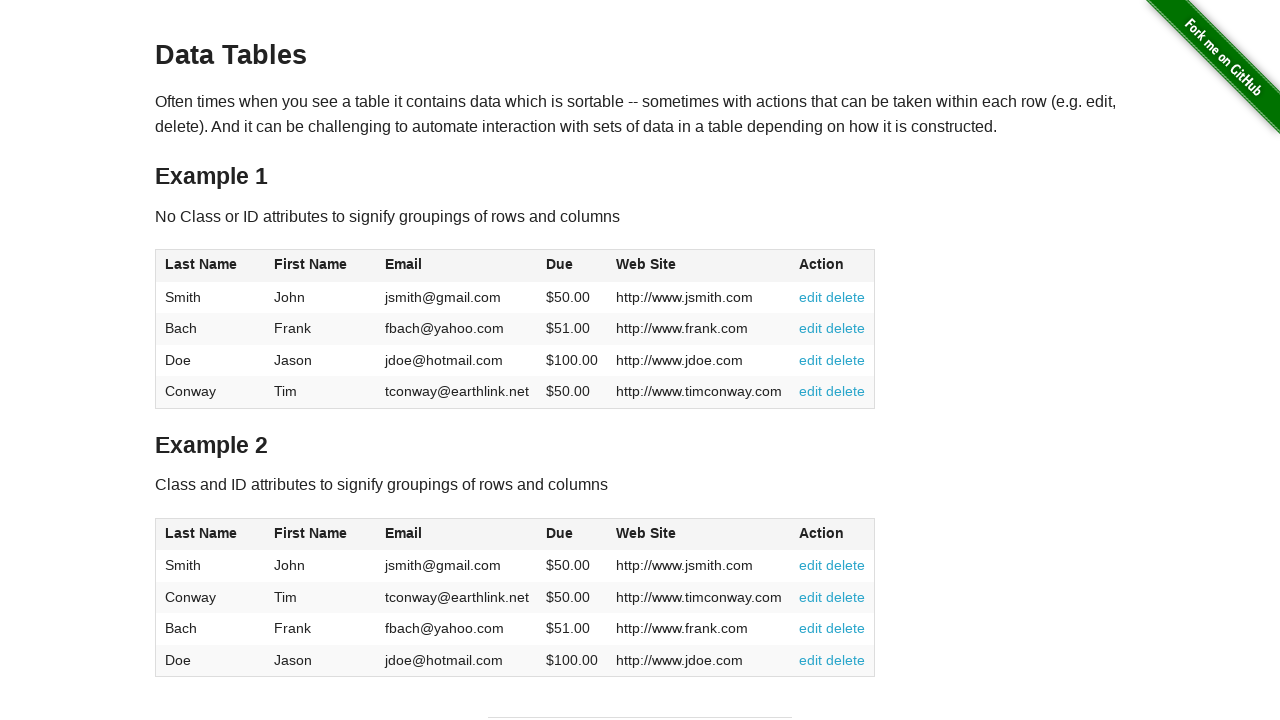

Extracted and converted due amounts to float values
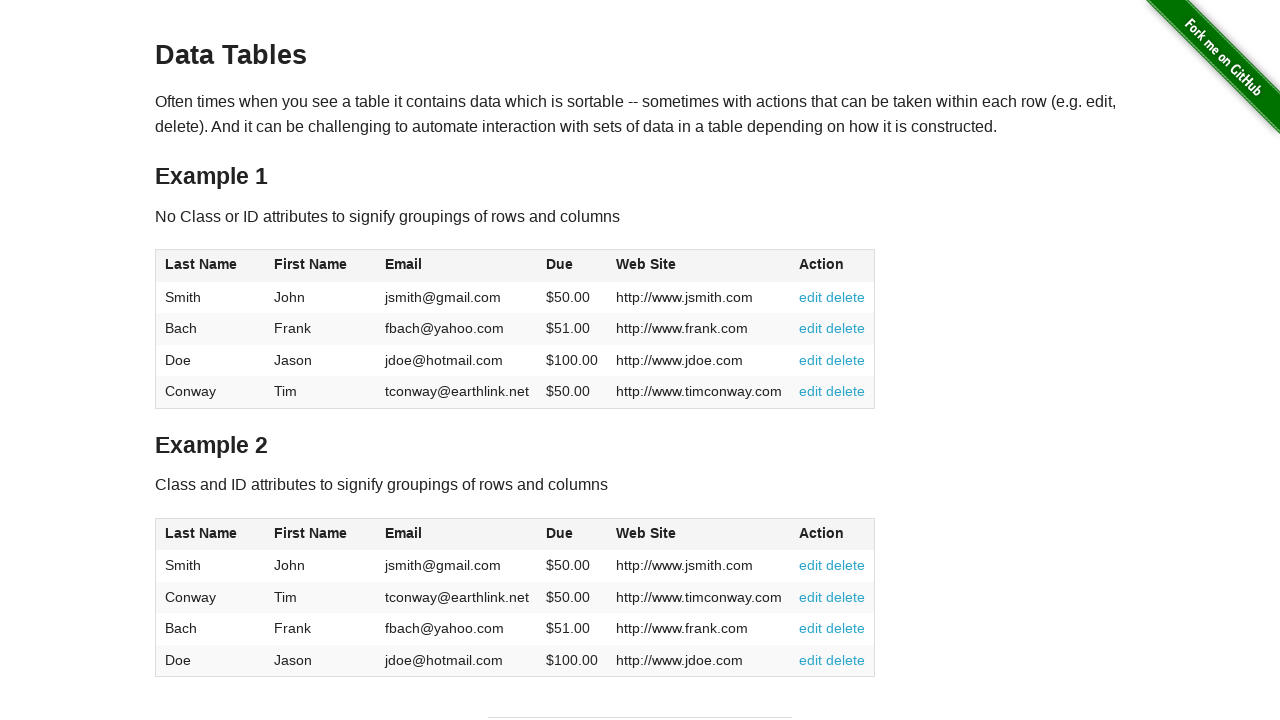

Verified Due column is sorted in ascending order
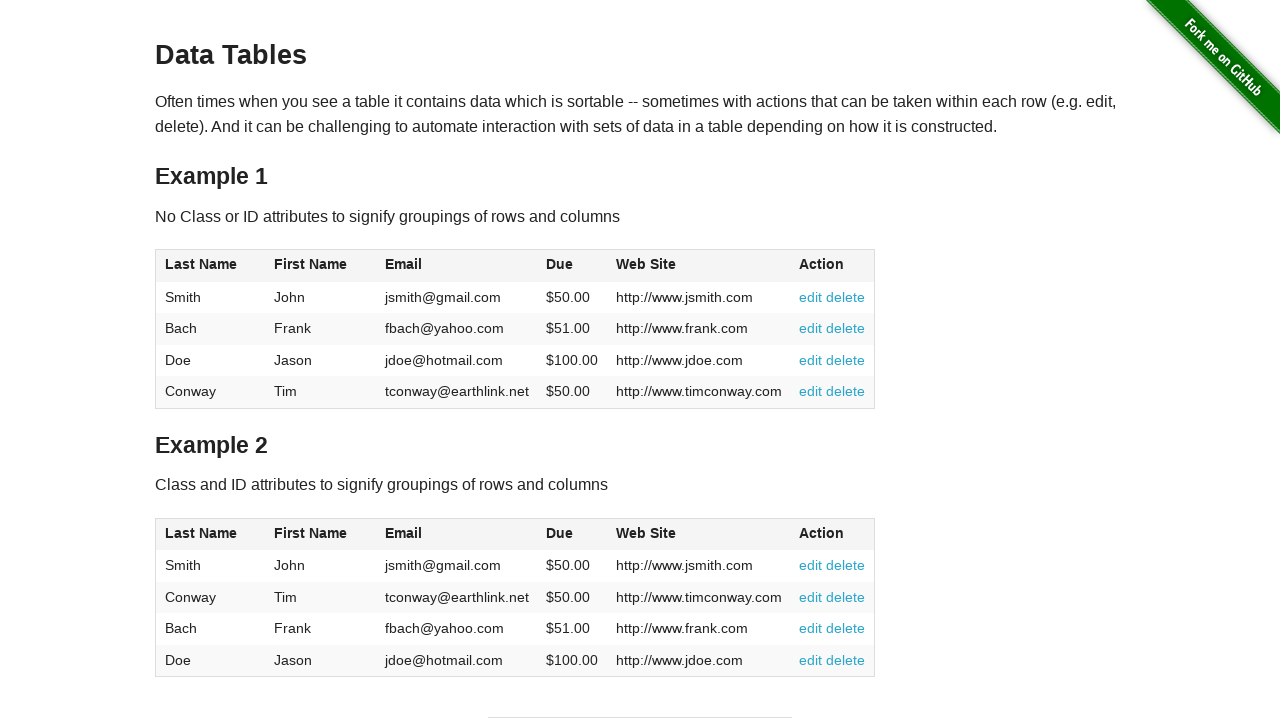

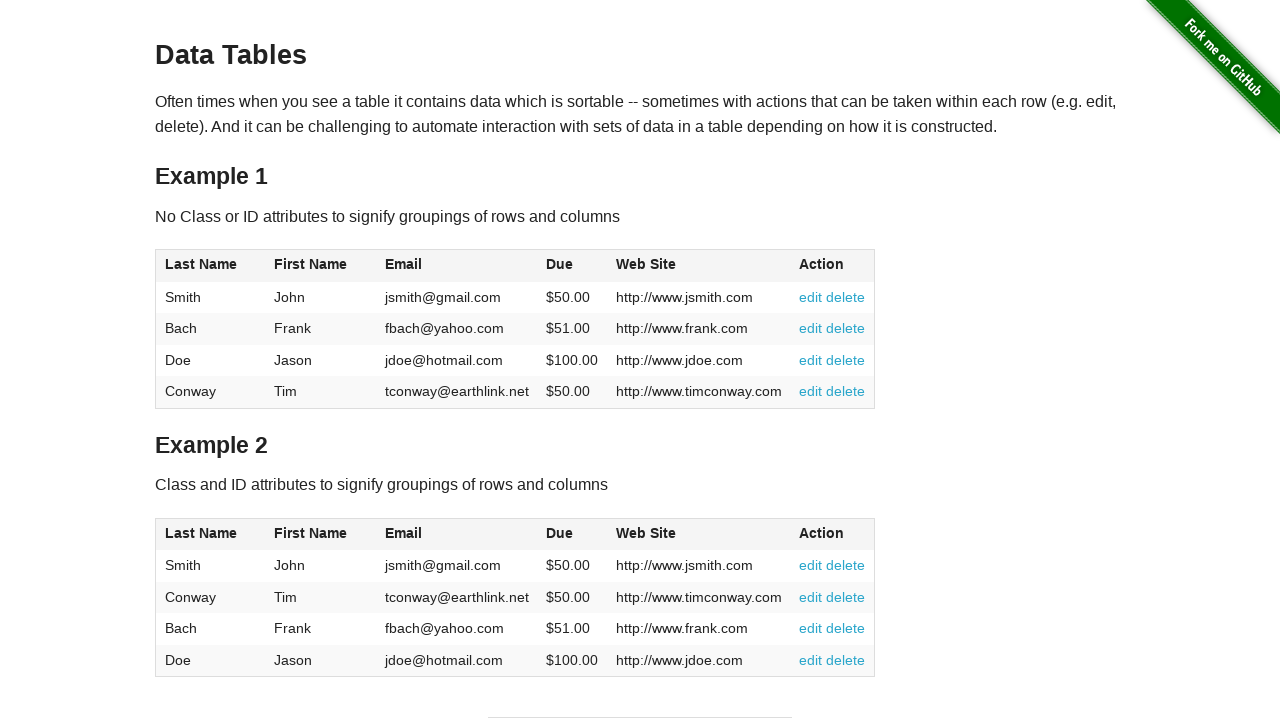